Opens the YouTube homepage and maximizes the browser window to verify the page loads successfully.

Starting URL: https://www.youtube.com/

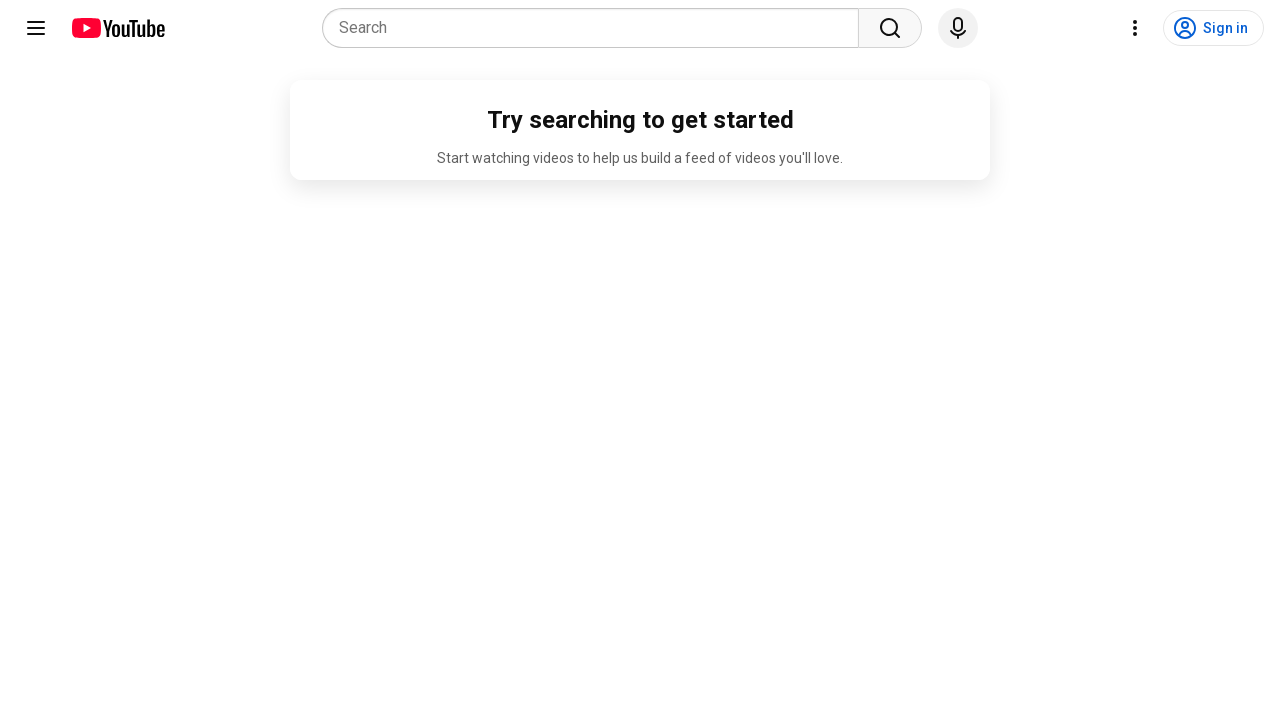

Set viewport size to 1920x1080 to maximize browser window
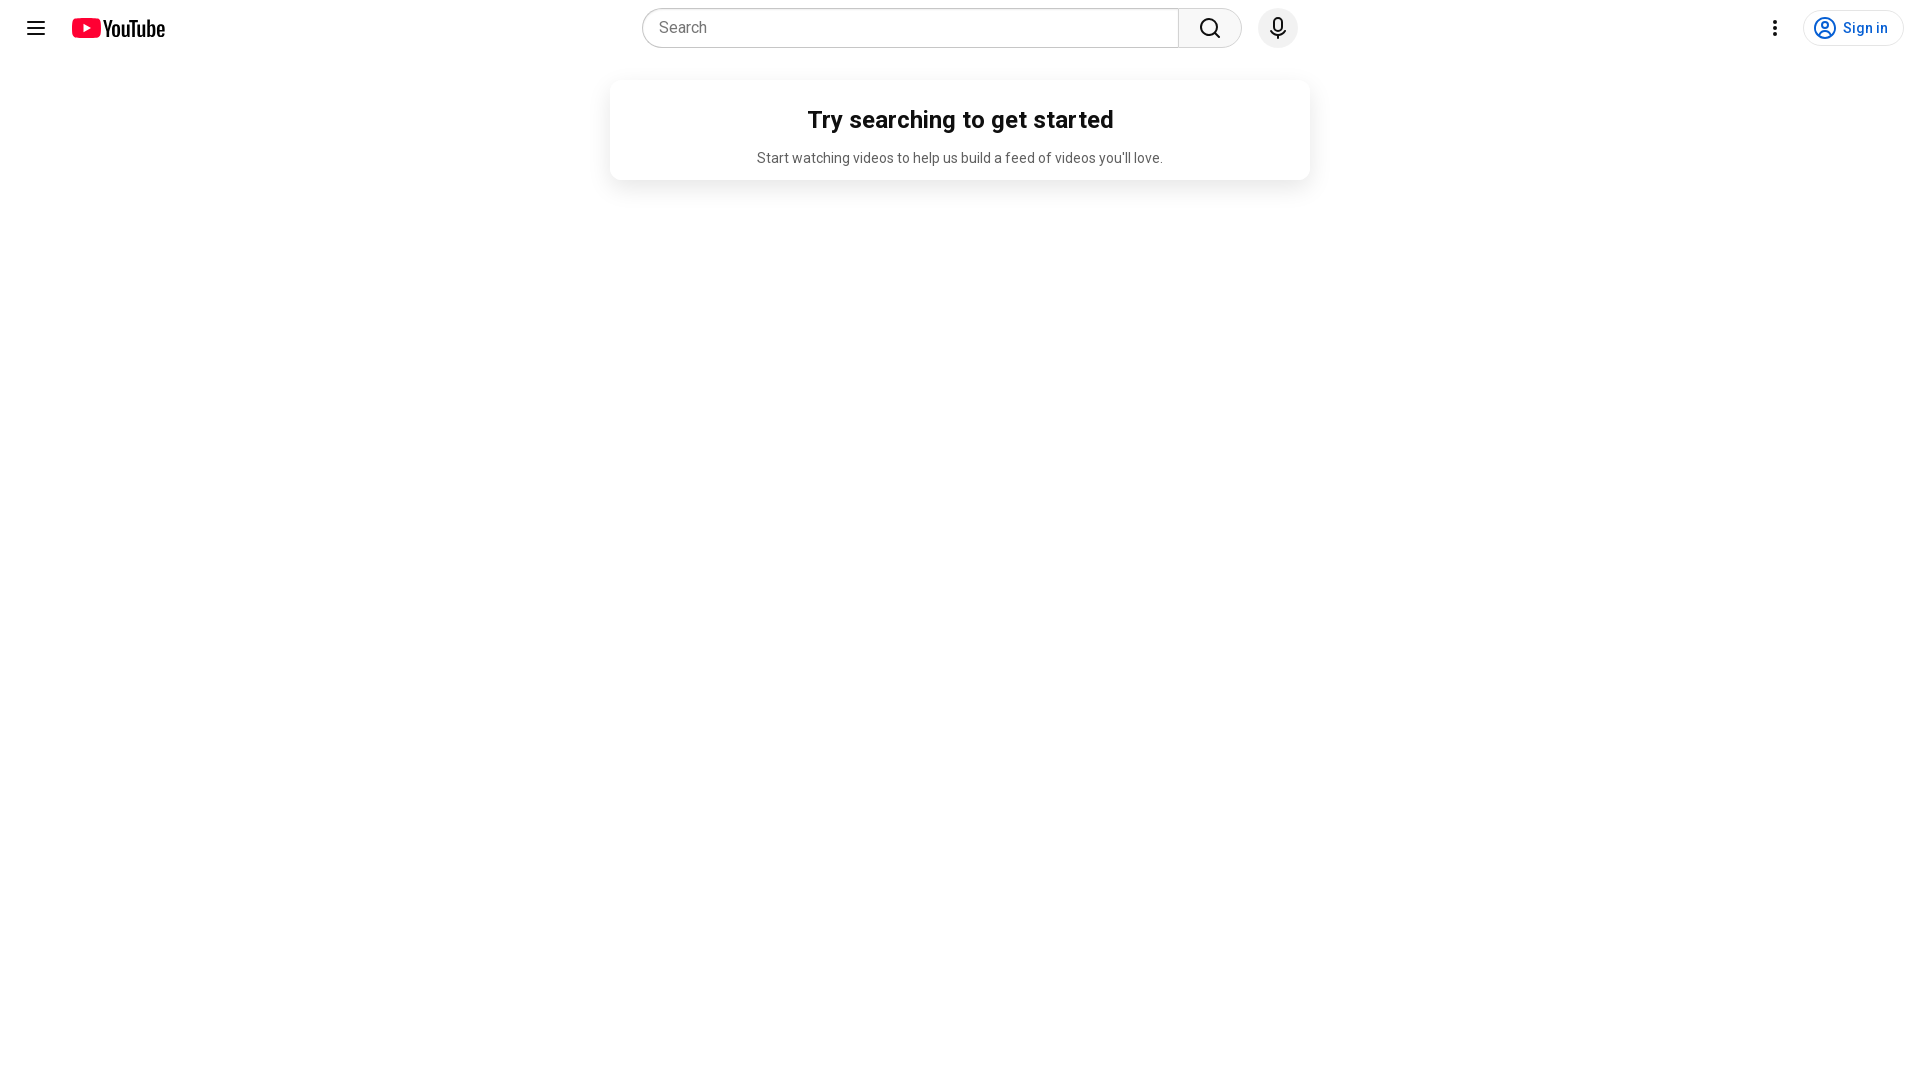

YouTube homepage loaded successfully - DOM content rendered
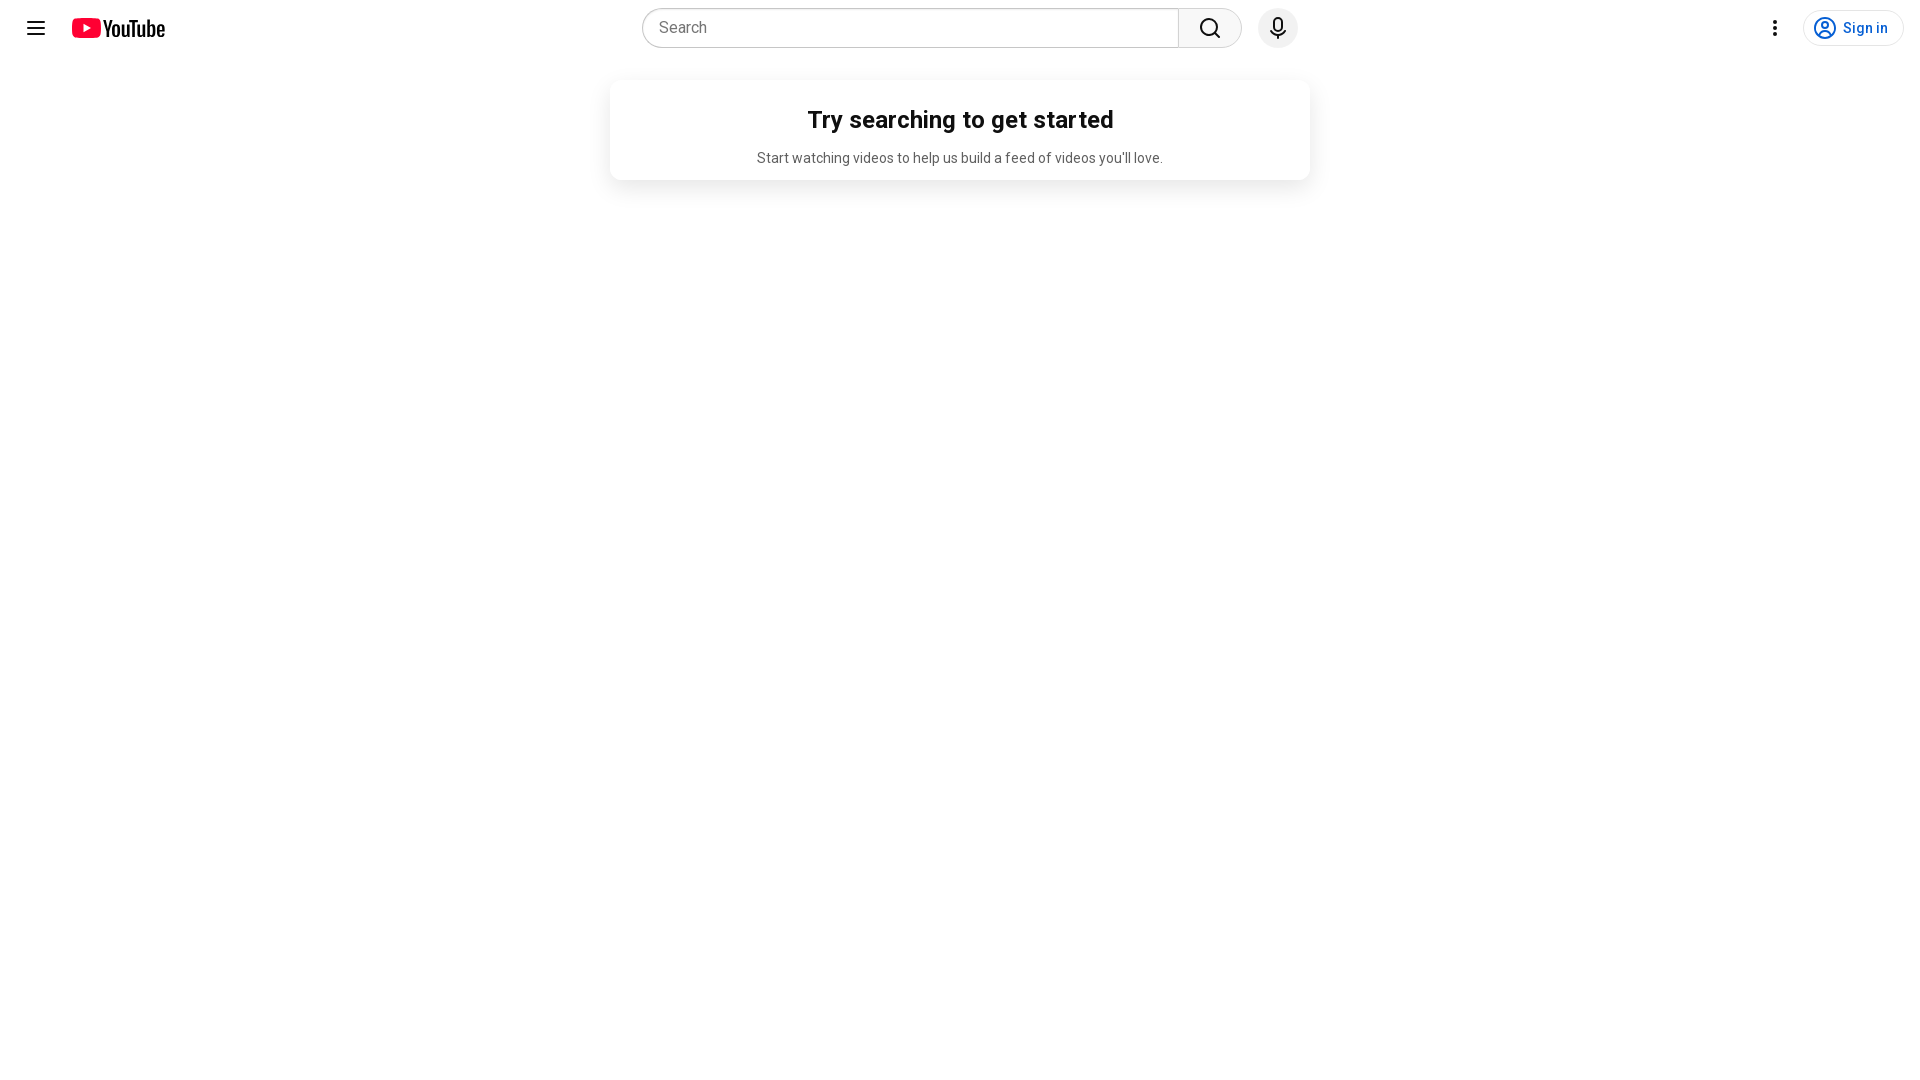

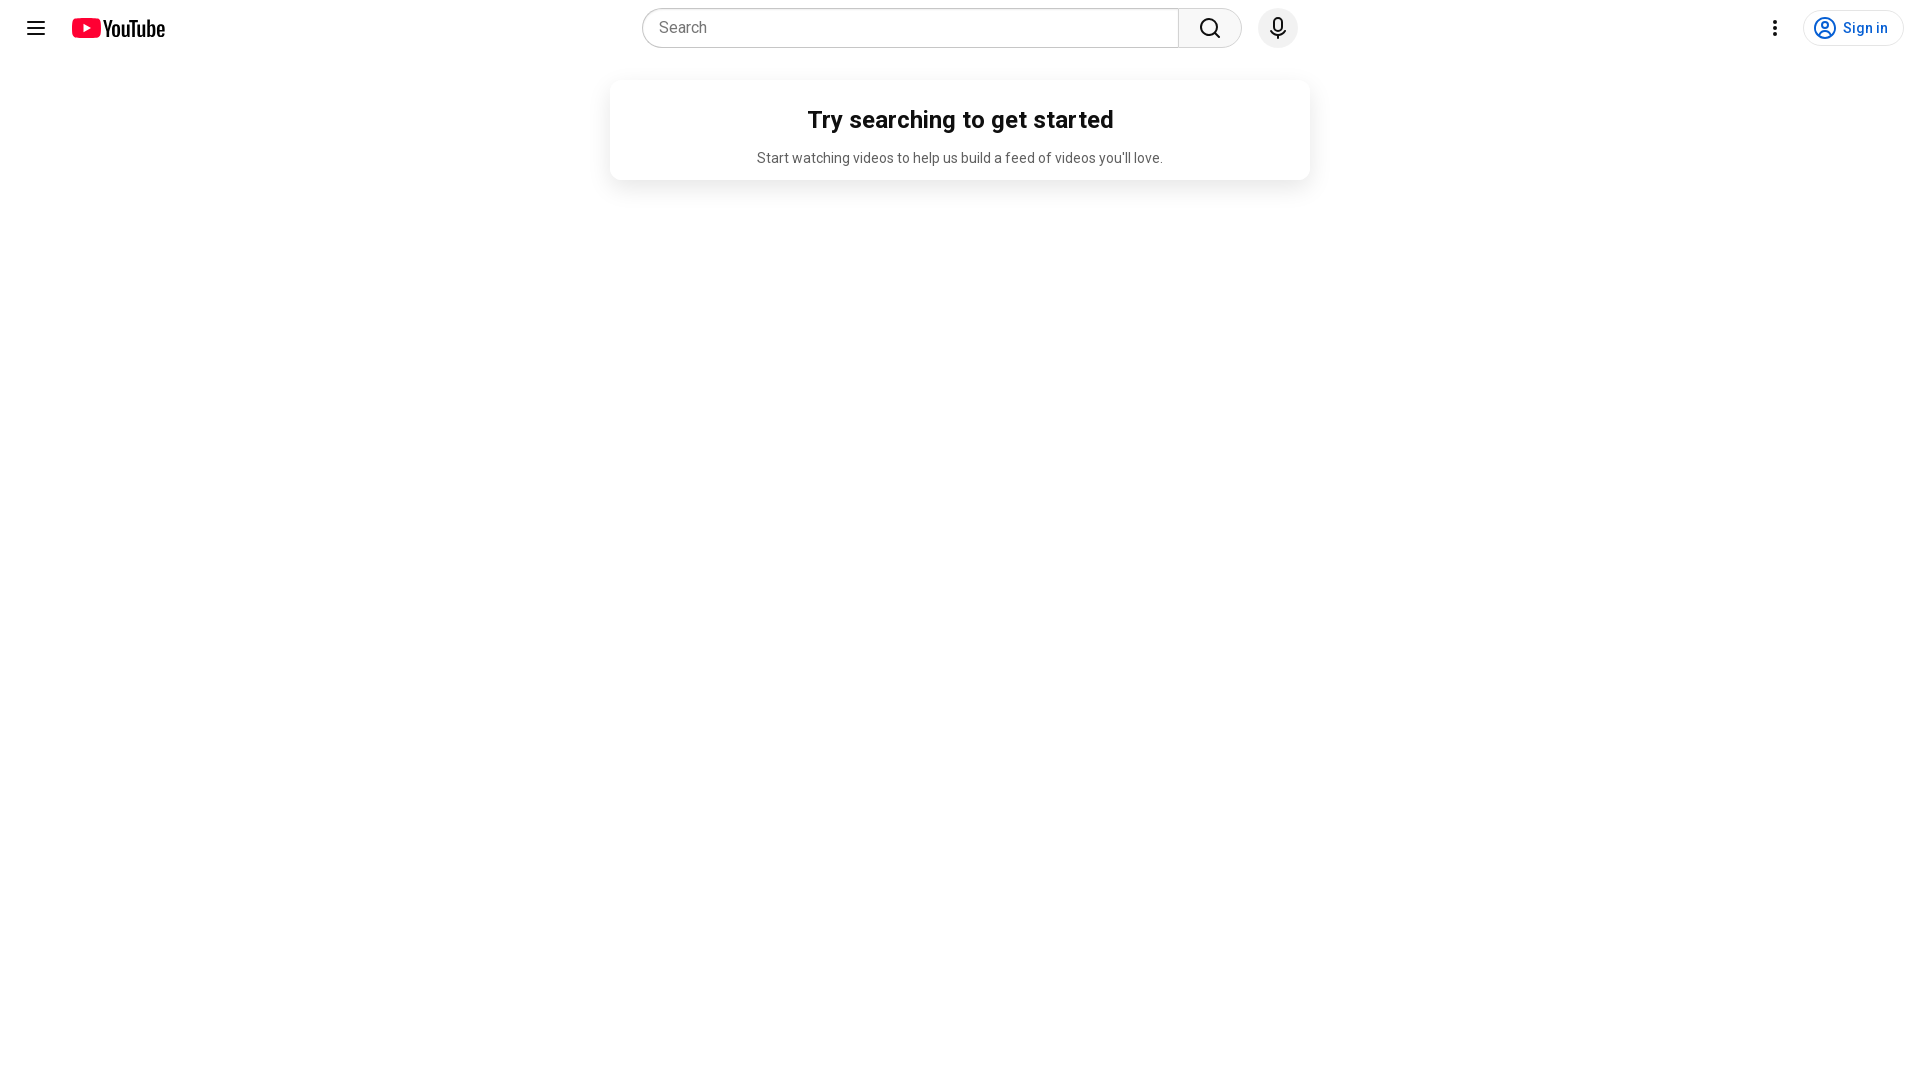